Enters an email on the demo site index page and proceeds to the main automation demo site

Starting URL: http://demo.automationtesting.in/Index.html

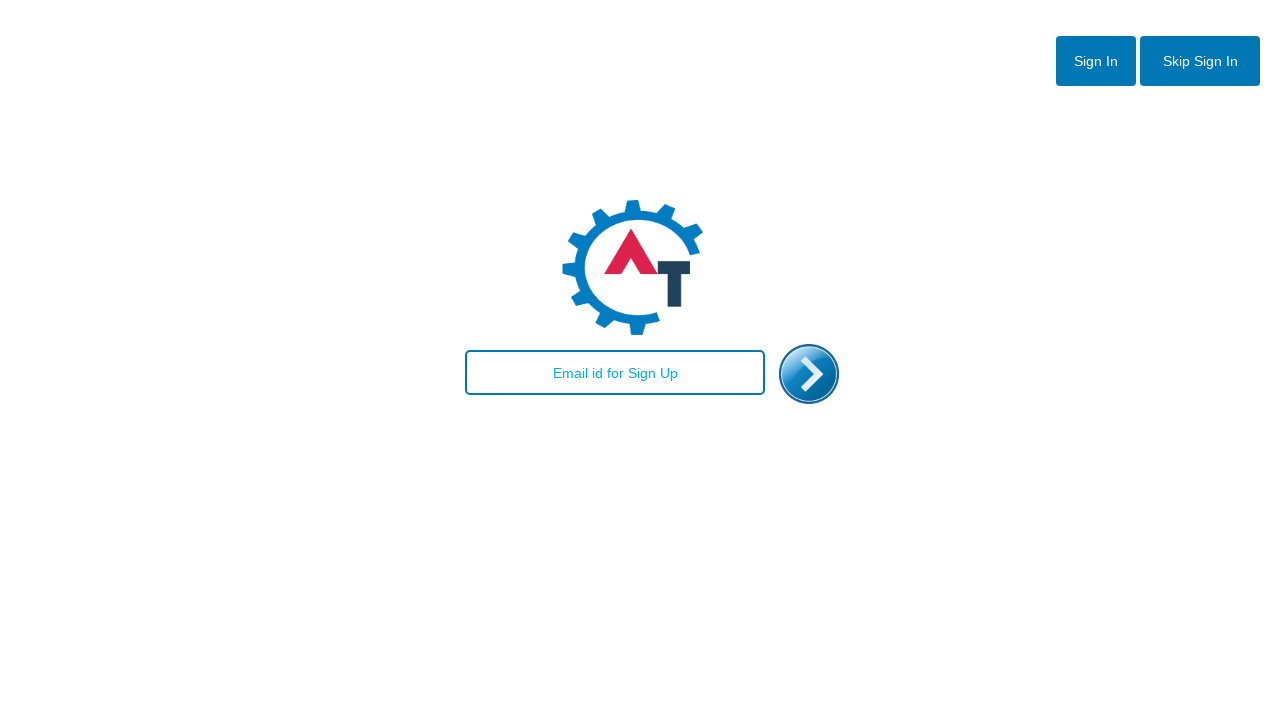

Filled email field with 'testuser@example.com' on #email
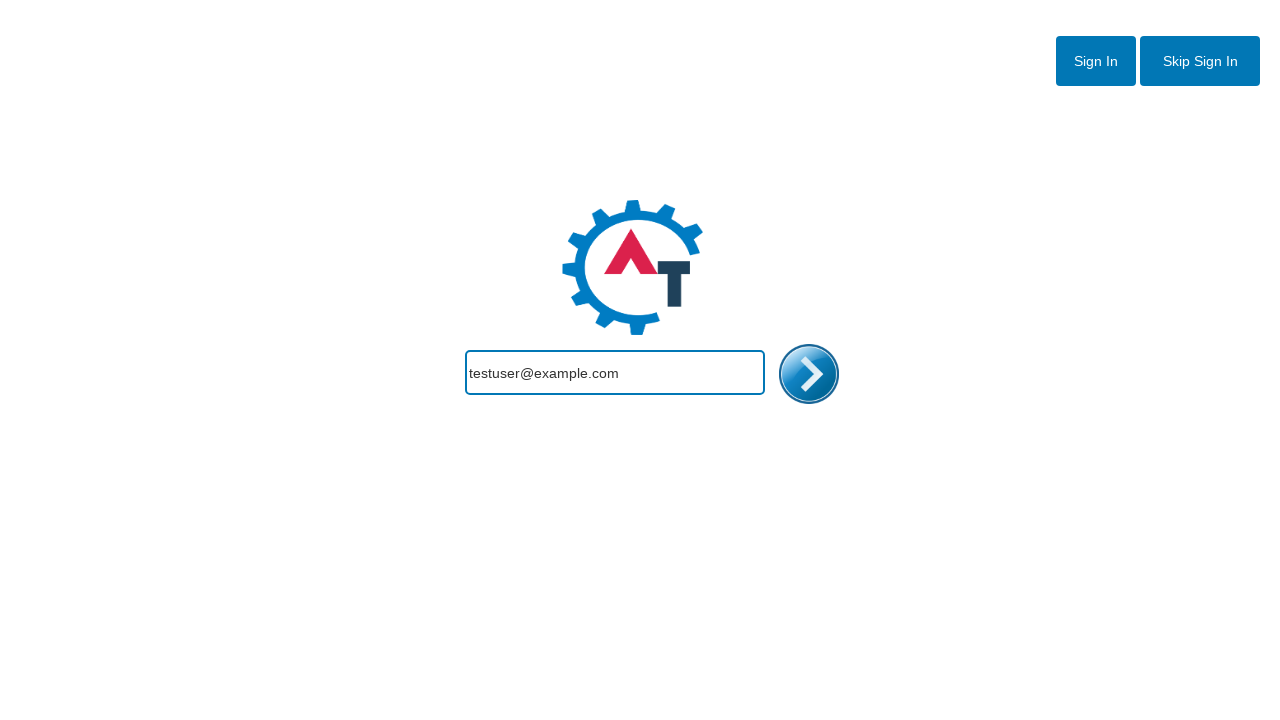

Clicked enter button to proceed to main automation demo site at (809, 374) on #enterimg
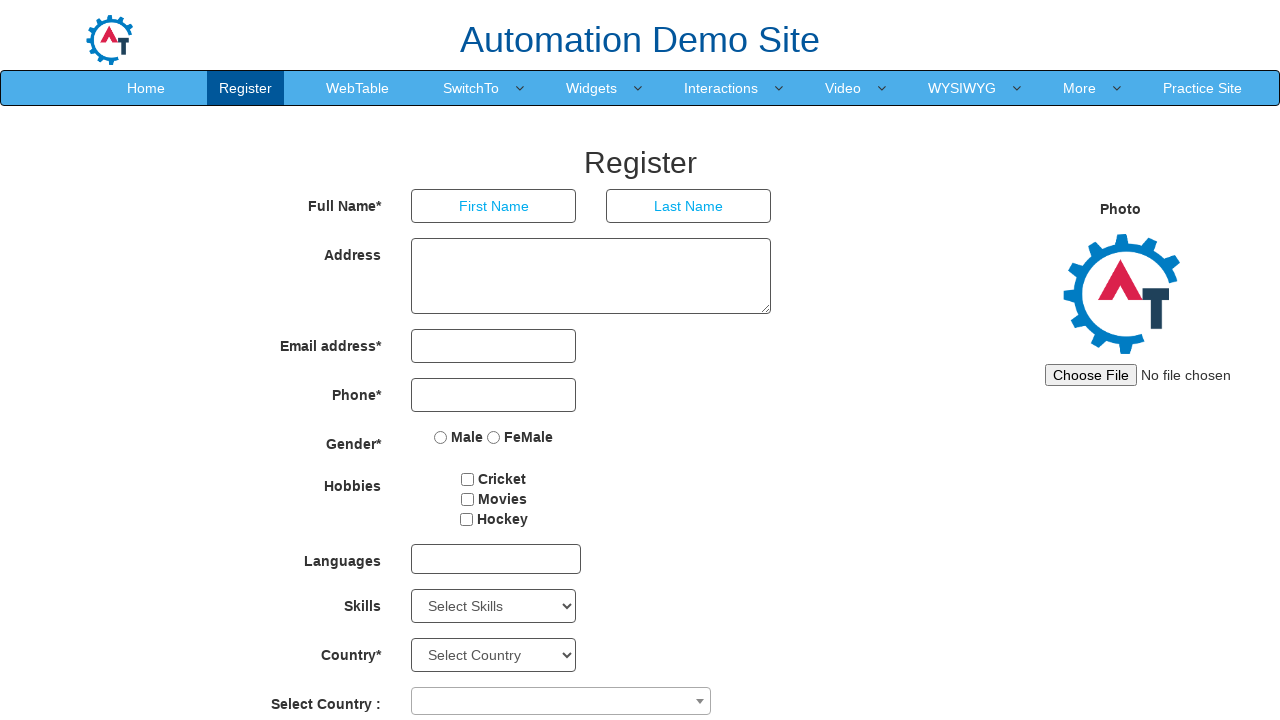

Main automation demo site page loaded successfully
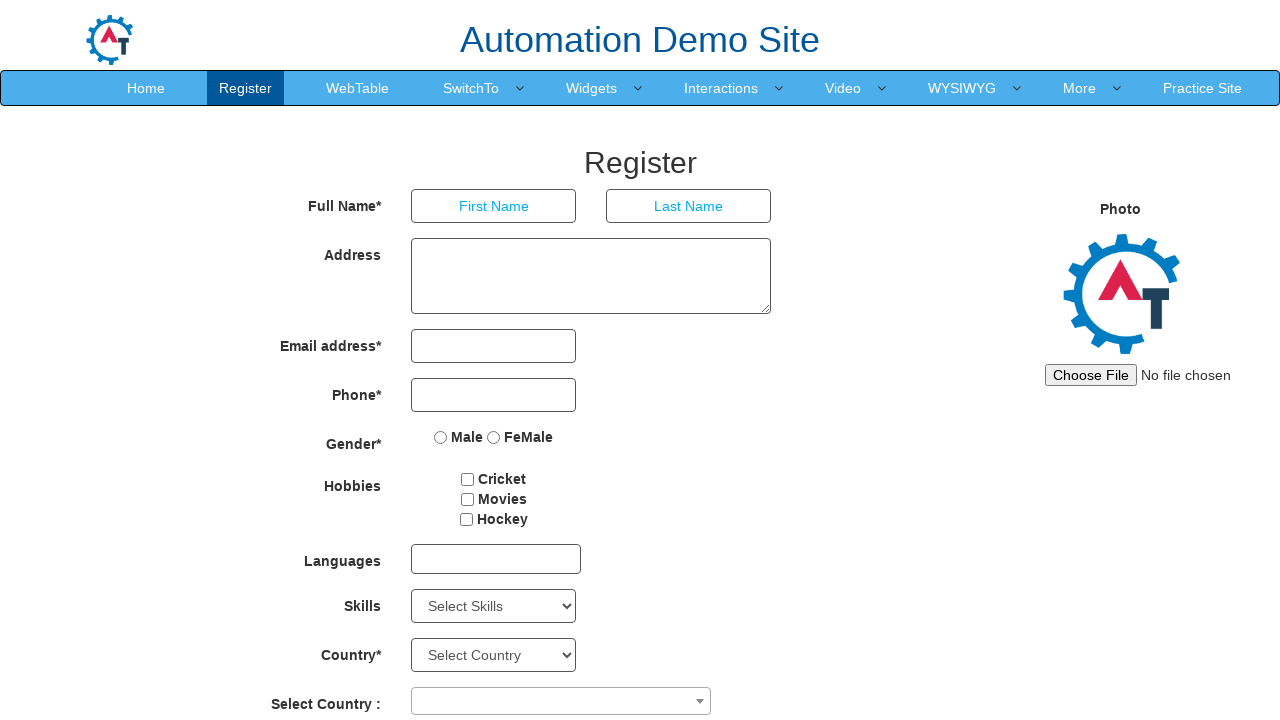

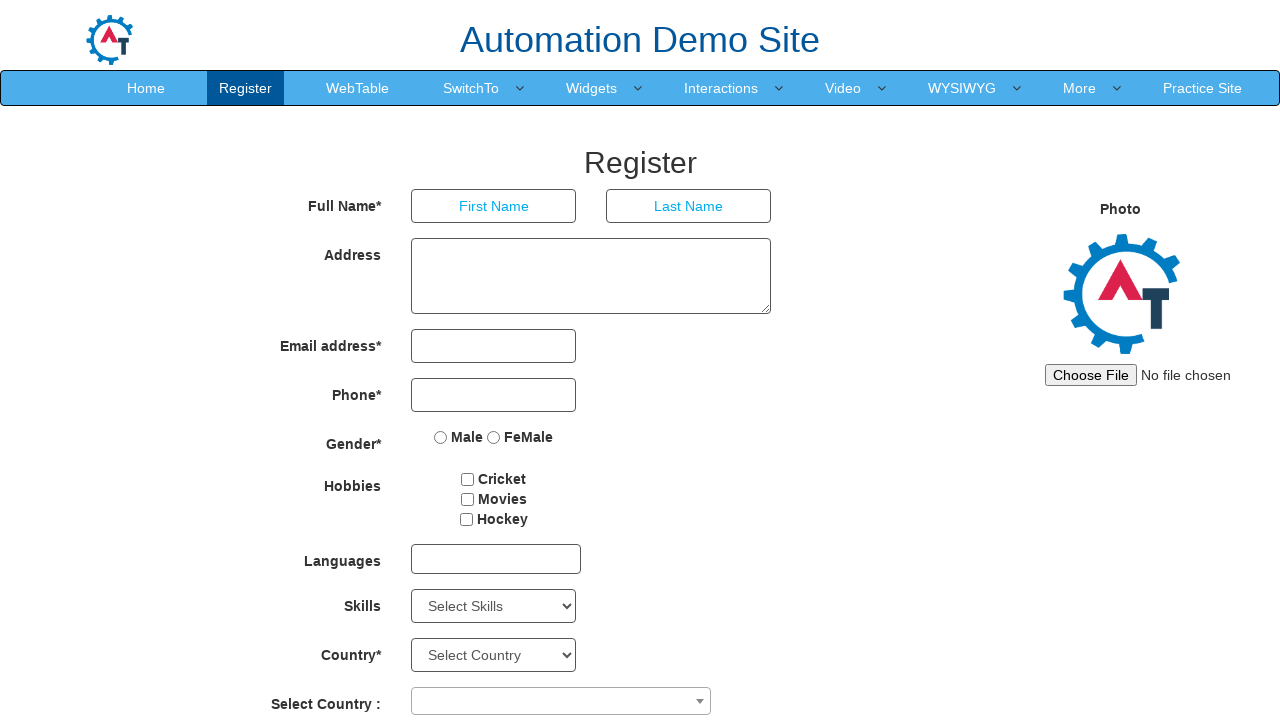